Tests the category search functionality on Open Trivia Database by selecting Category type from dropdown, searching for "Science: Computers", and verifying results are displayed with pagination.

Starting URL: https://opentdb.com/

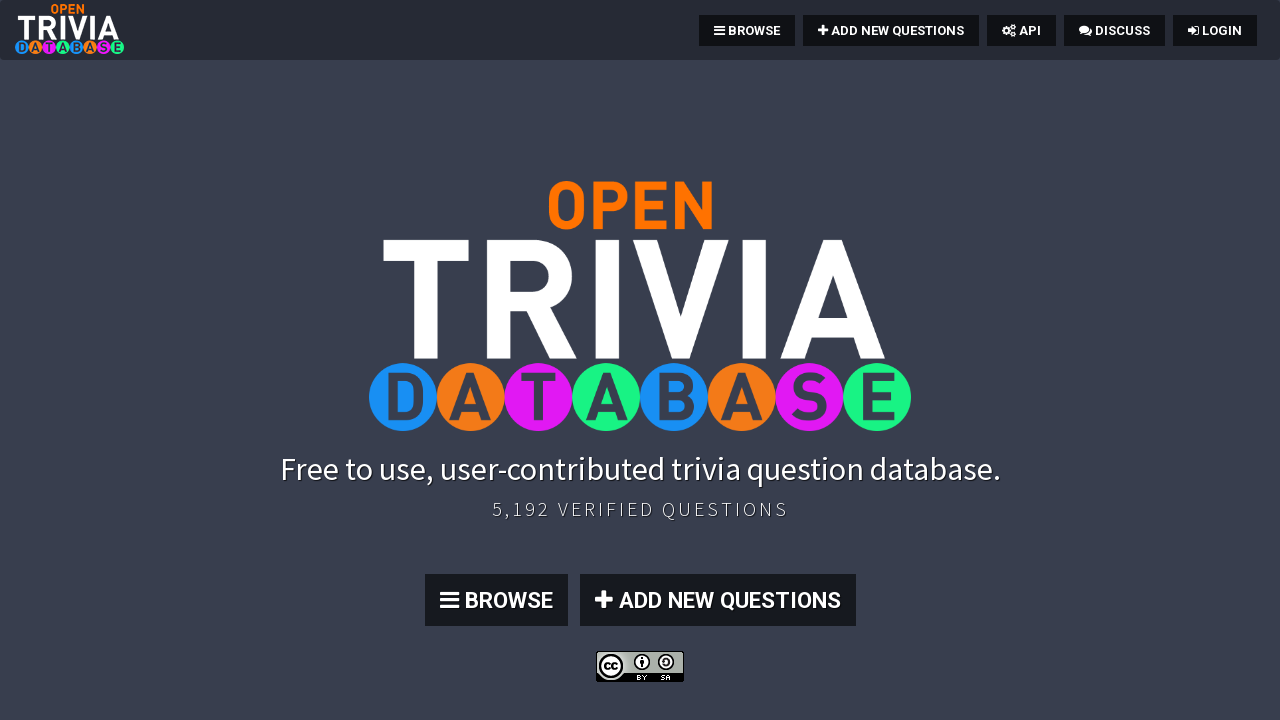

Clicked the browse button to access category search at (496, 600) on .btn:nth-child(4)
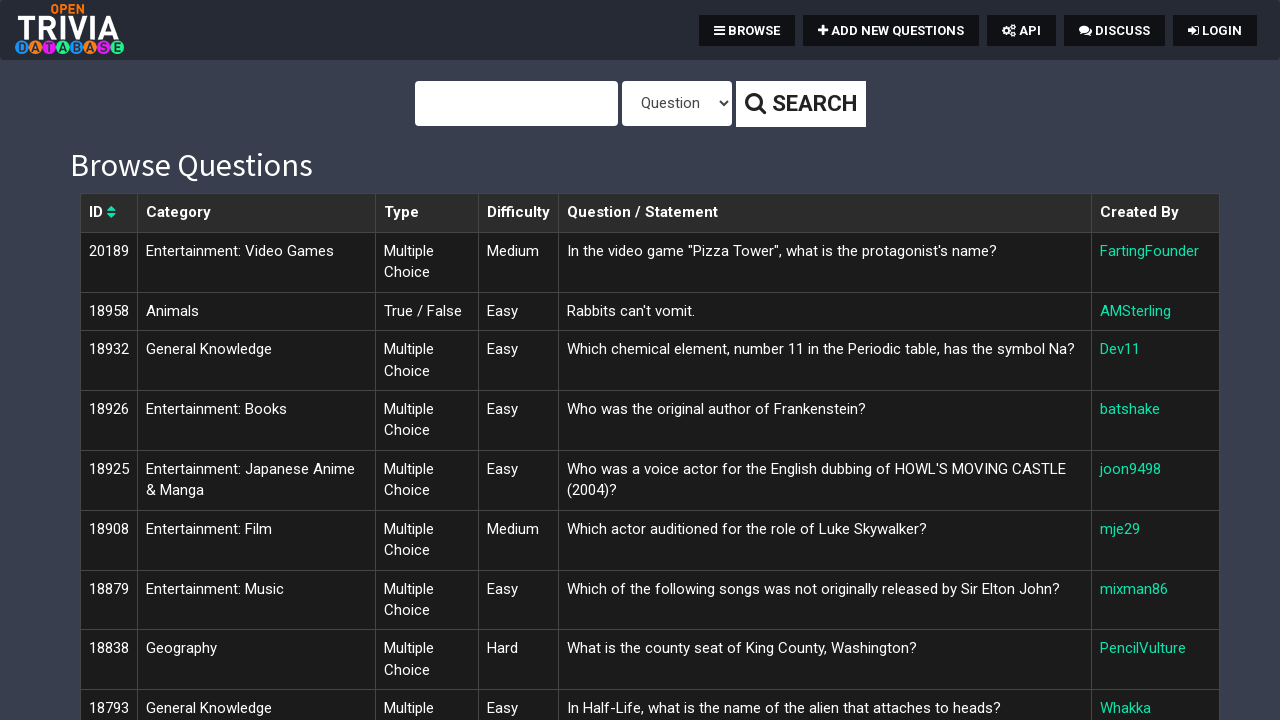

Clicked the type dropdown to open options at (676, 104) on #type
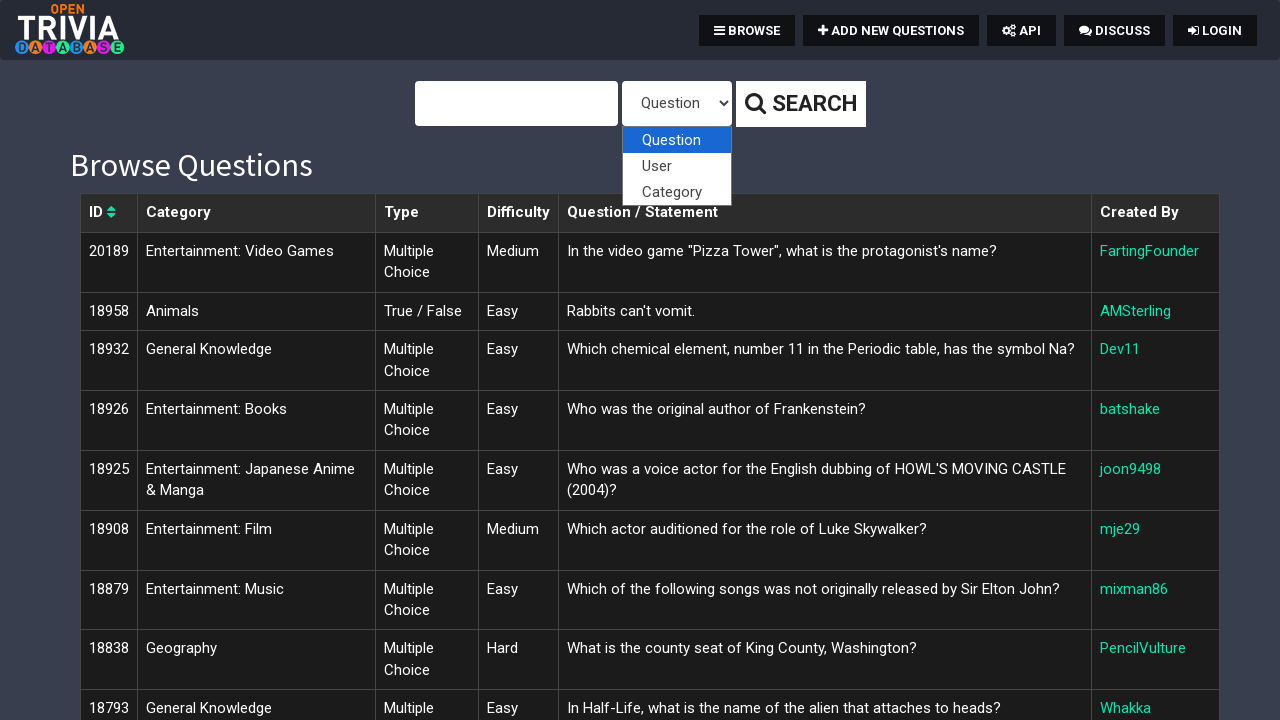

Selected 'Category' option from the type dropdown on #type
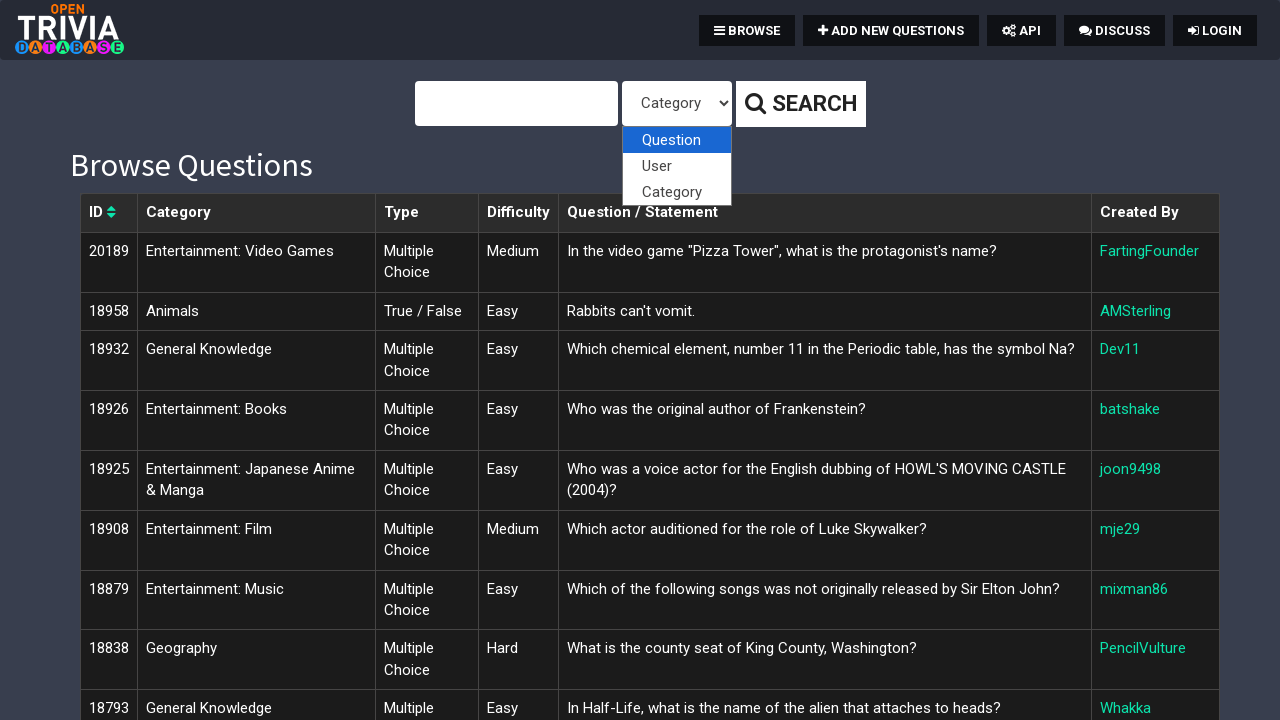

Filled query field with 'Science: Computers' on #query
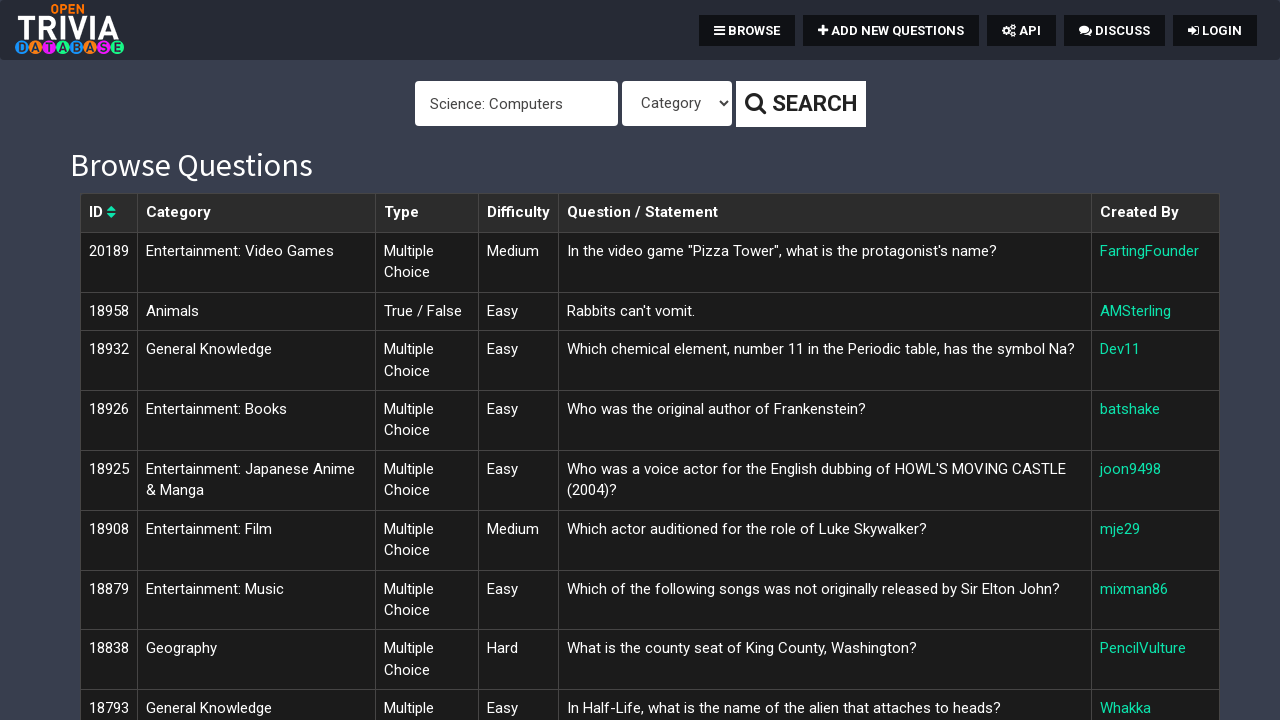

Clicked the search button to execute category search at (800, 104) on .btn
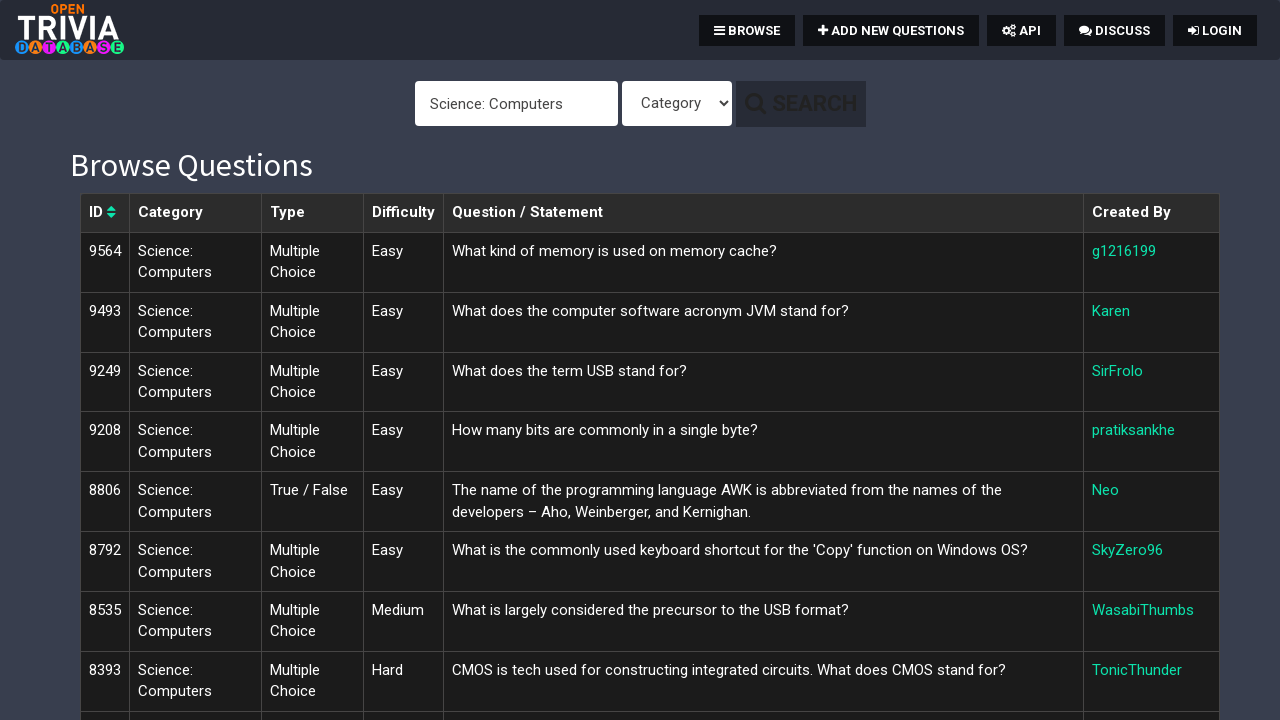

Search results table loaded with questions
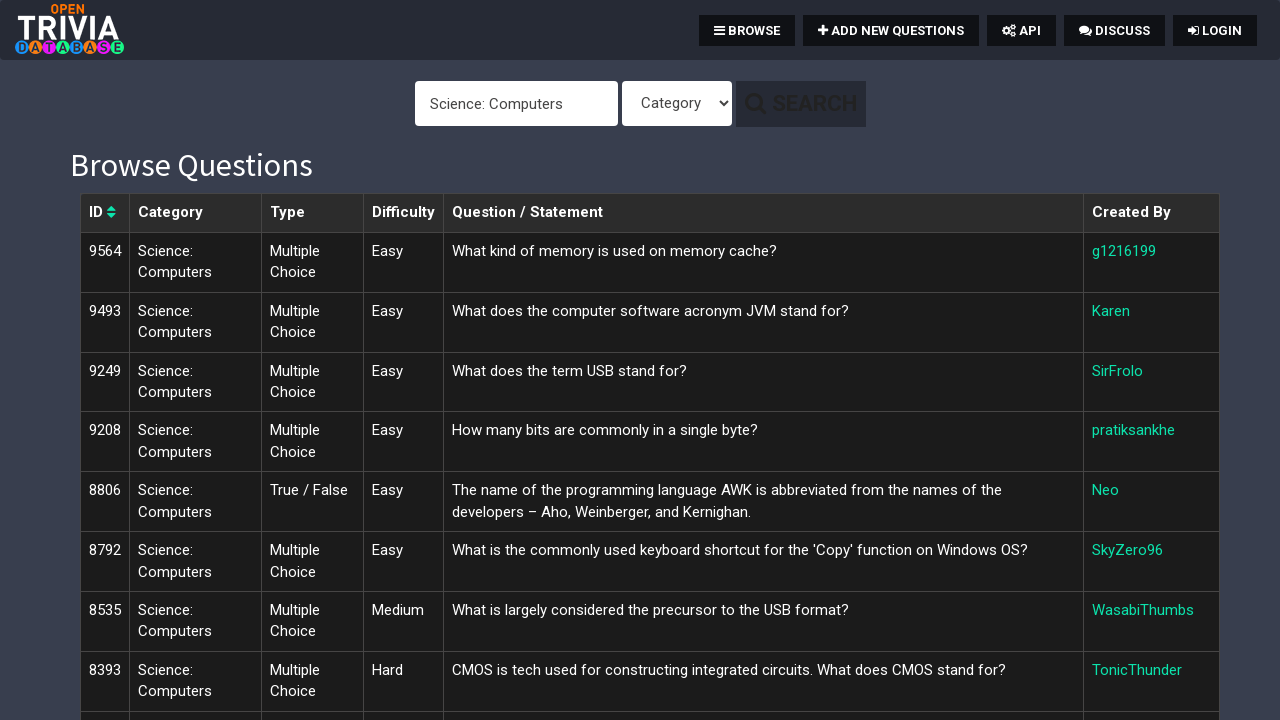

Pagination control loaded
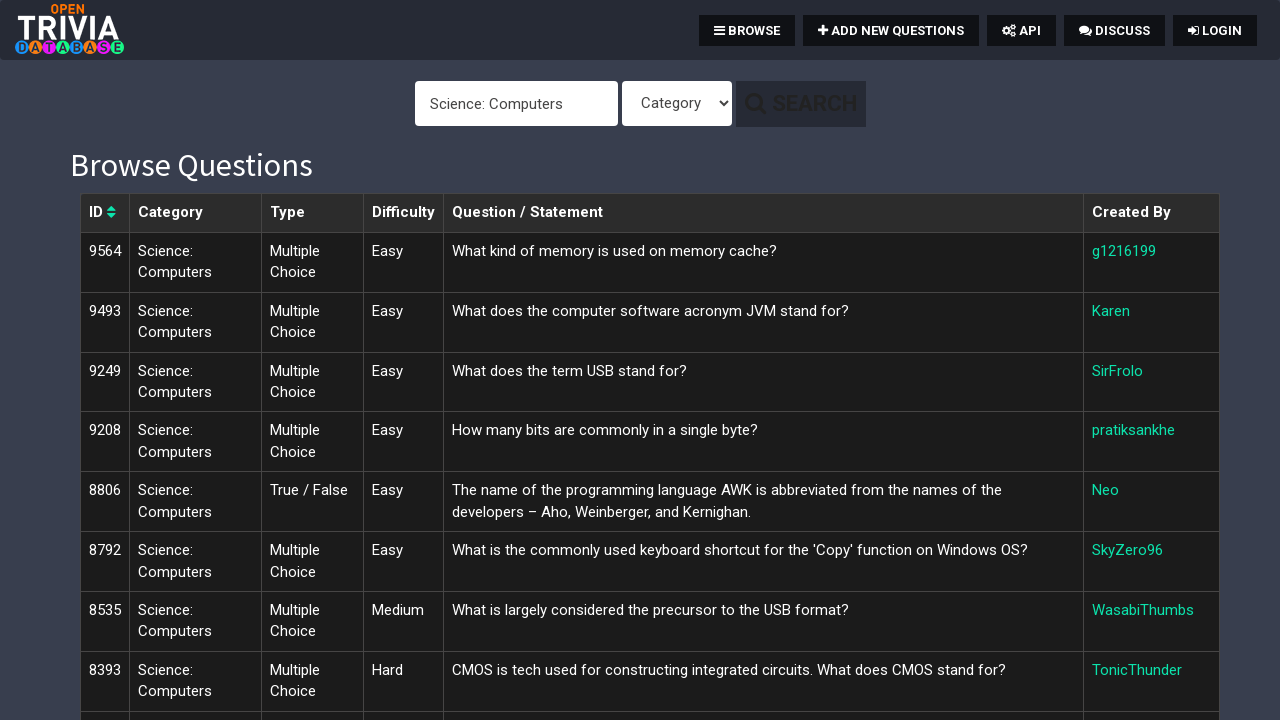

Verified pagination control is visible on search results
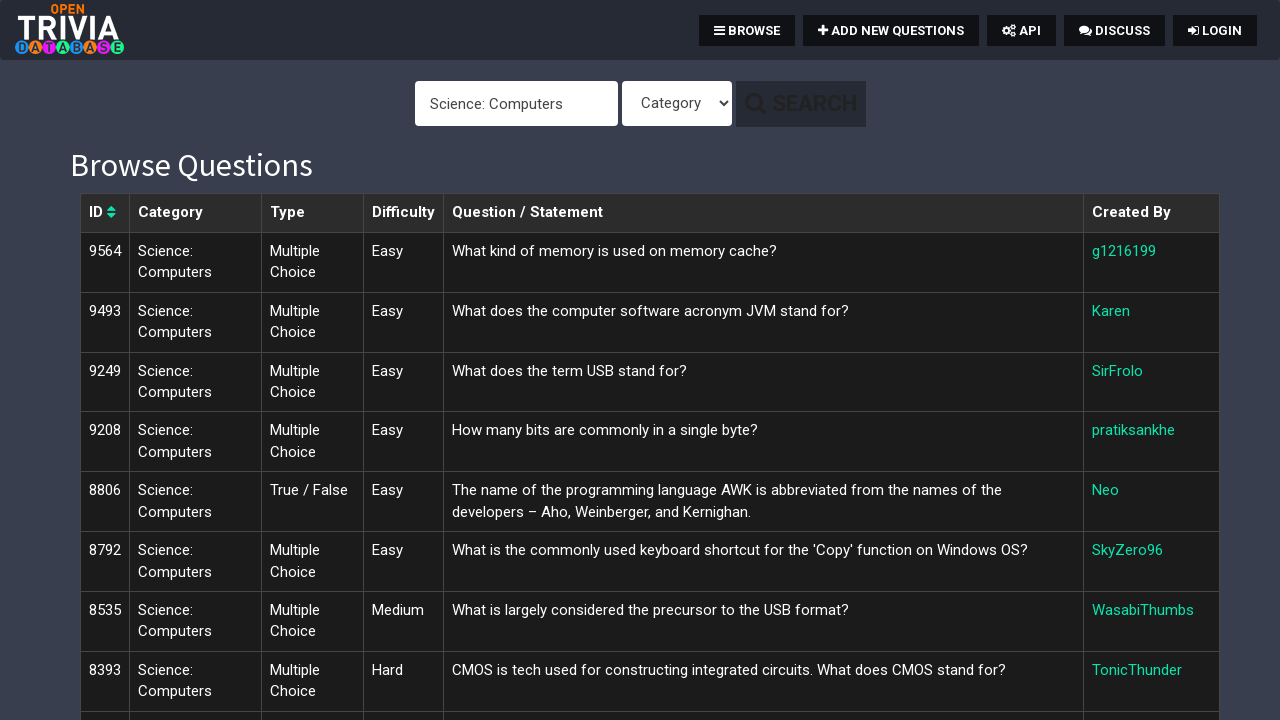

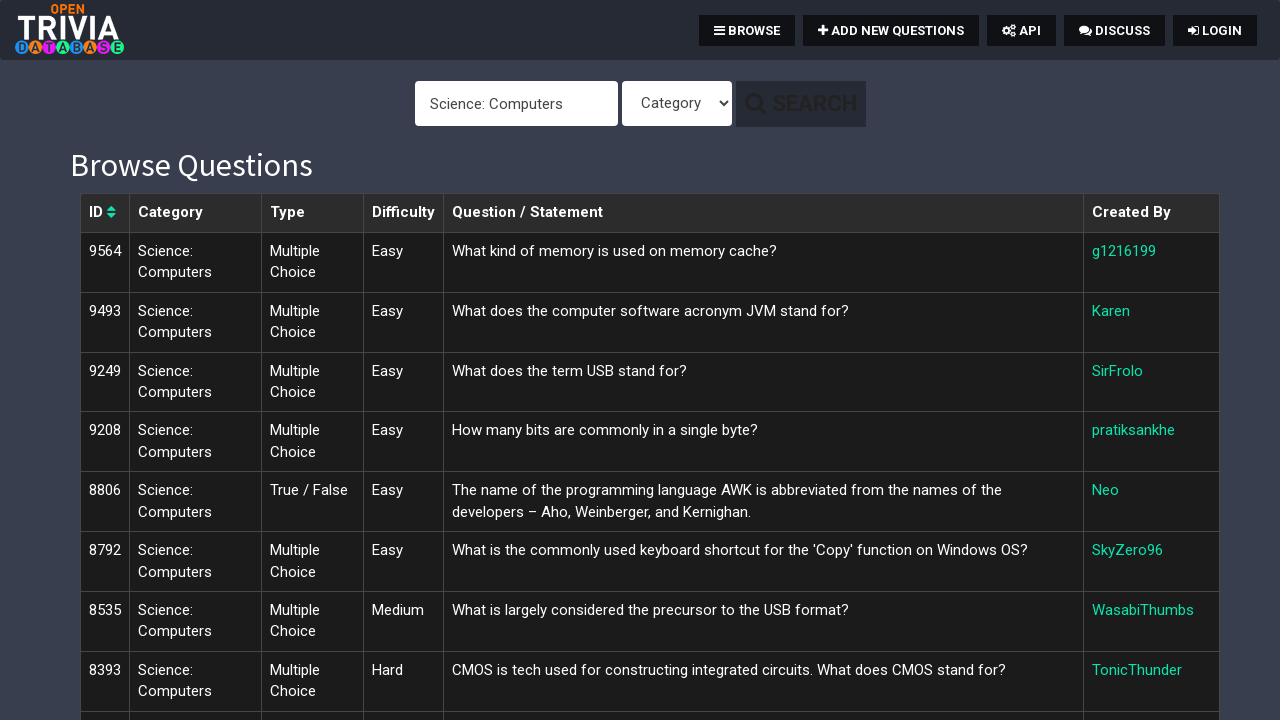